Navigates to the Greens Tech selenium course content page, expands a section, and performs a right-click context menu action on a resume model link

Starting URL: http://greenstech.in/selenium-course-content.html

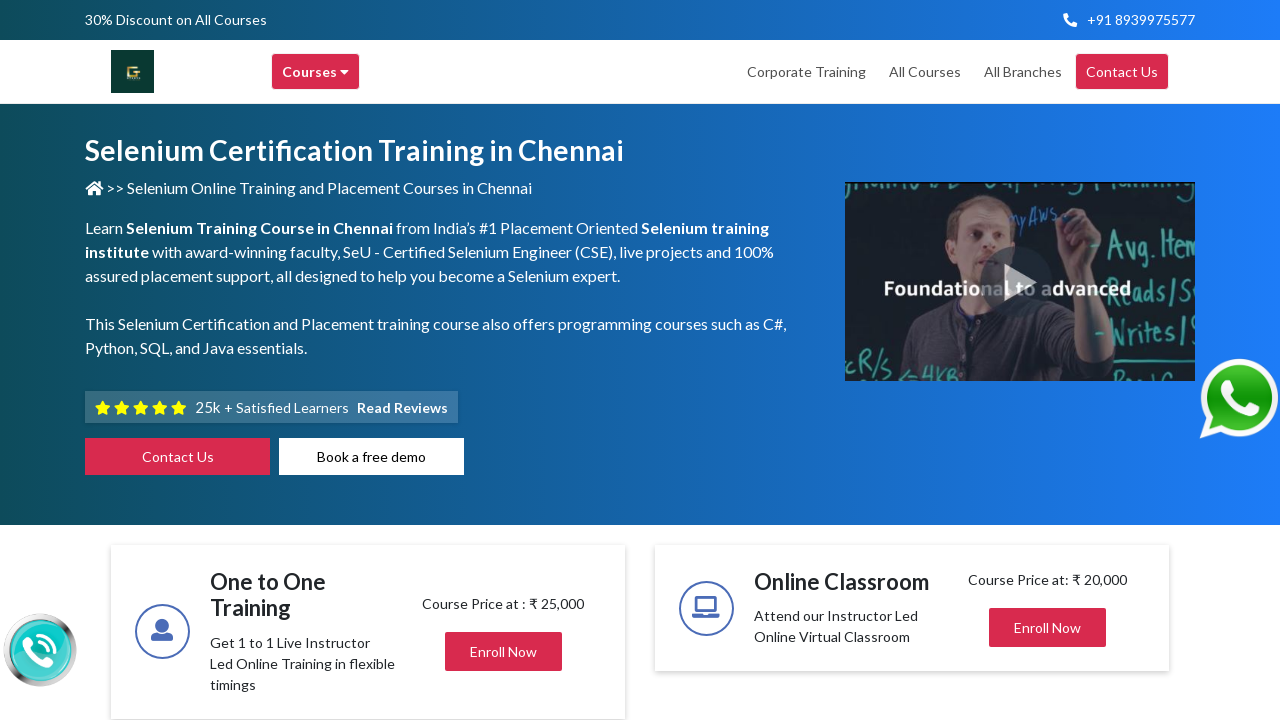

Clicked on heading to expand section at (1048, 360) on #heading201
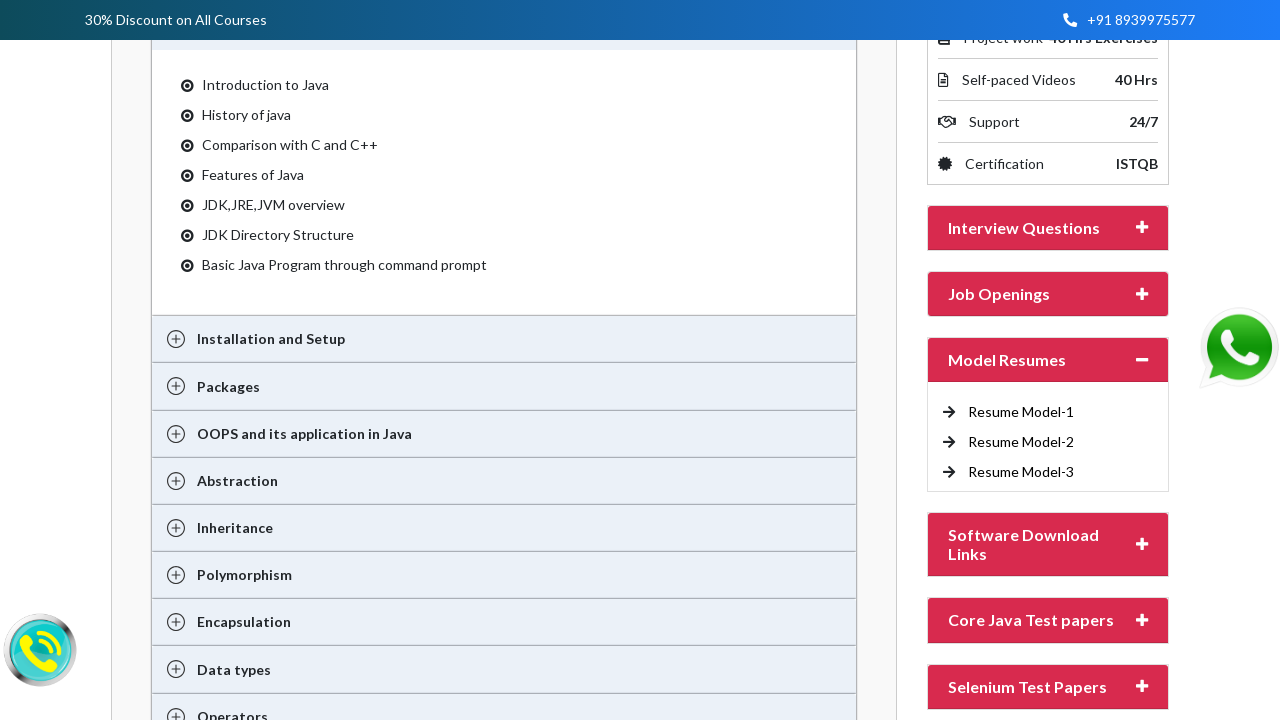

Resume Model-4 link became visible
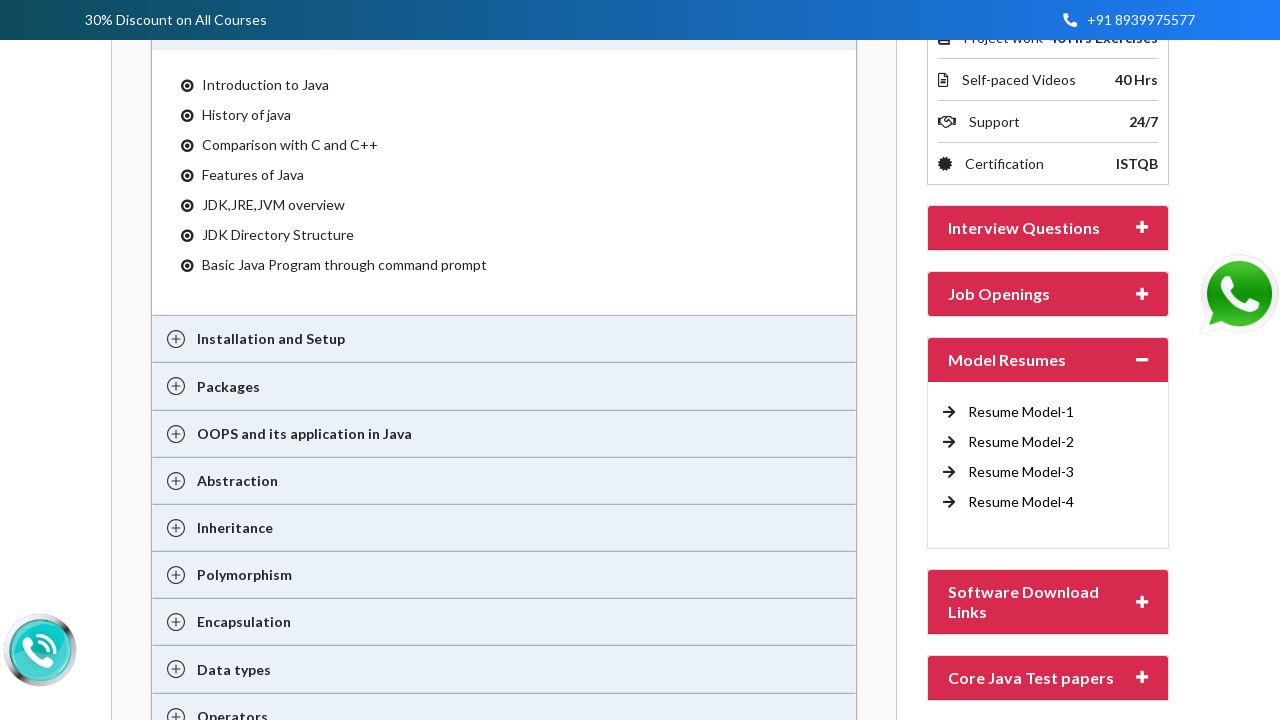

Right-clicked on Resume Model-4 link to open context menu at (1021, 502) on //a[text()='Resume Model-4 ']
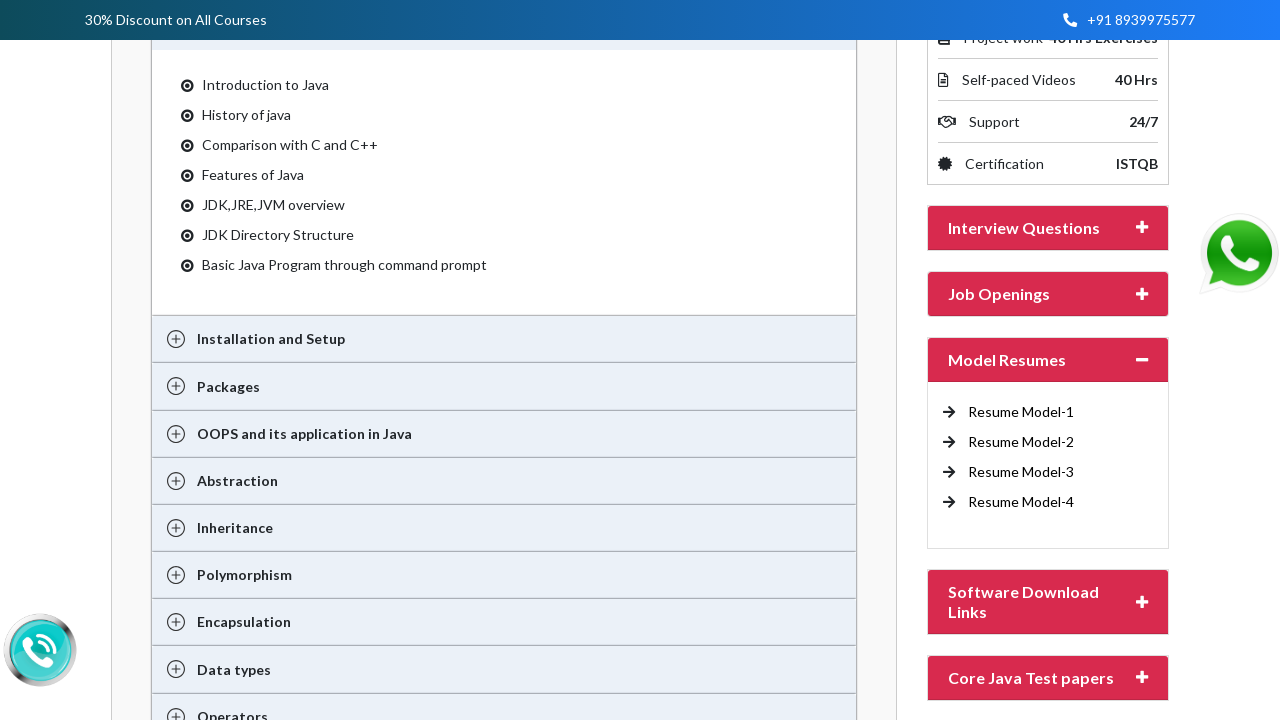

Pressed ArrowDown in context menu (navigation 1/4)
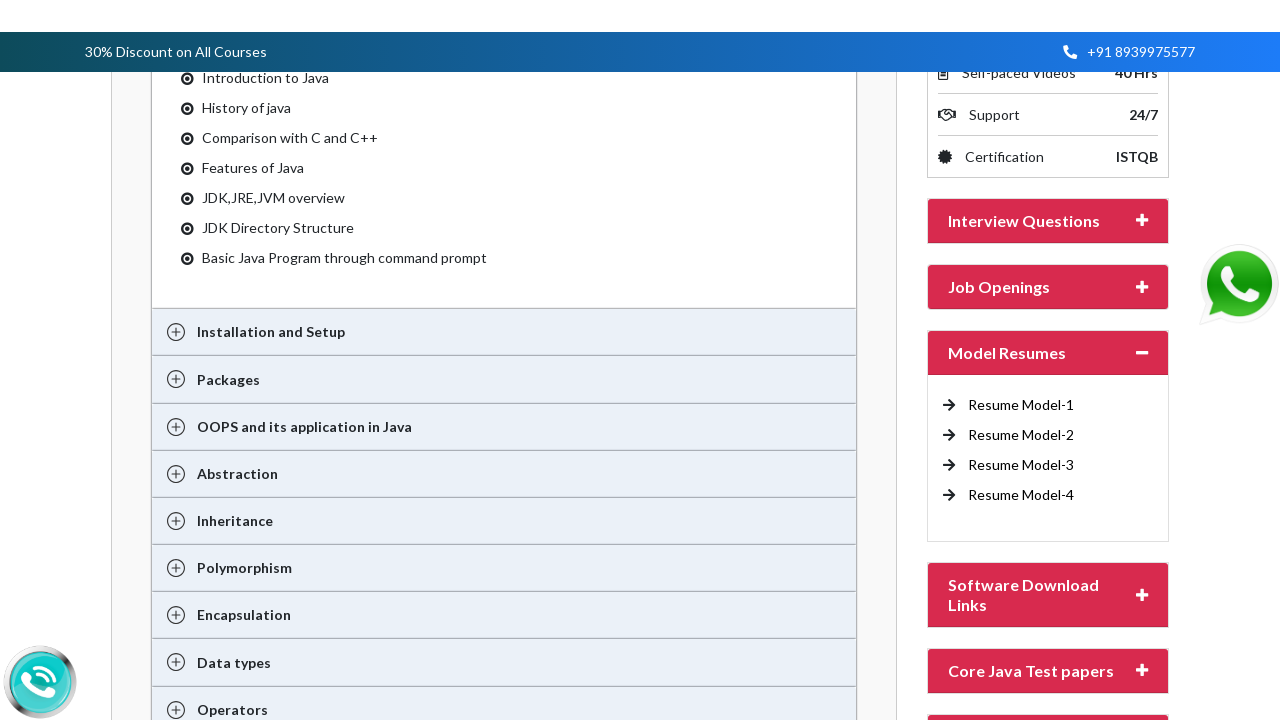

Pressed ArrowDown in context menu (navigation 2/4)
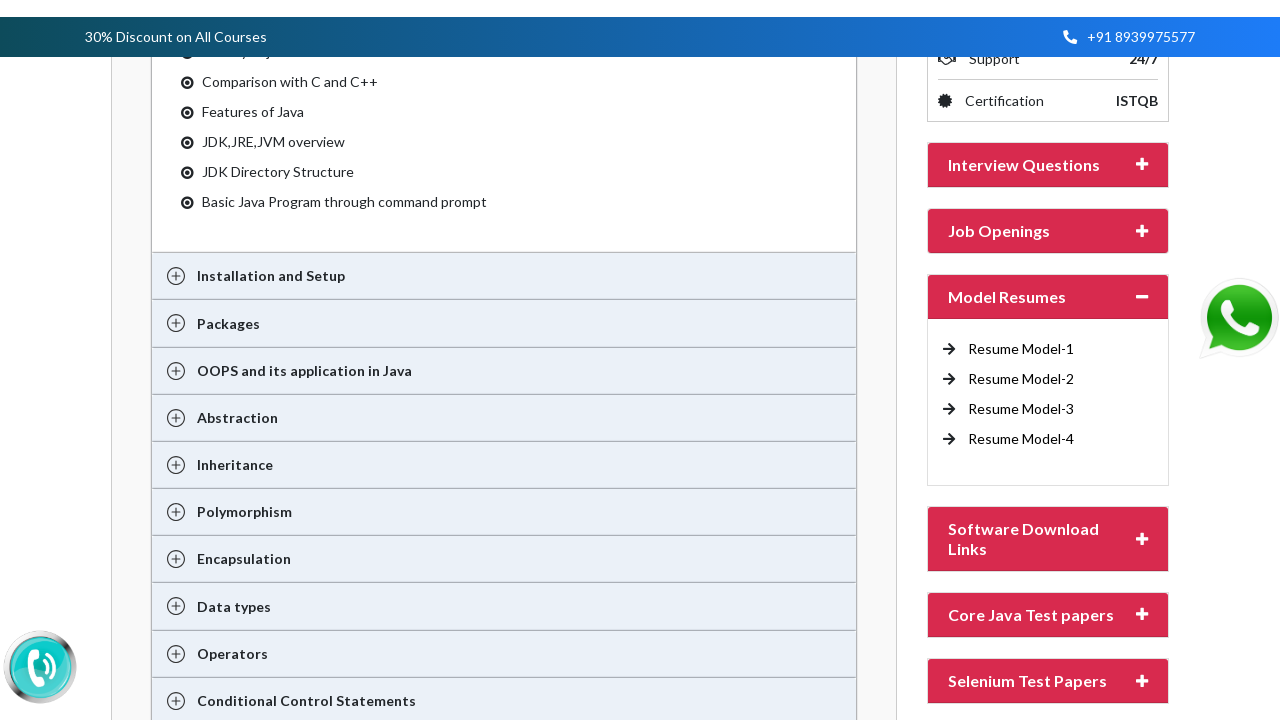

Pressed ArrowDown in context menu (navigation 3/4)
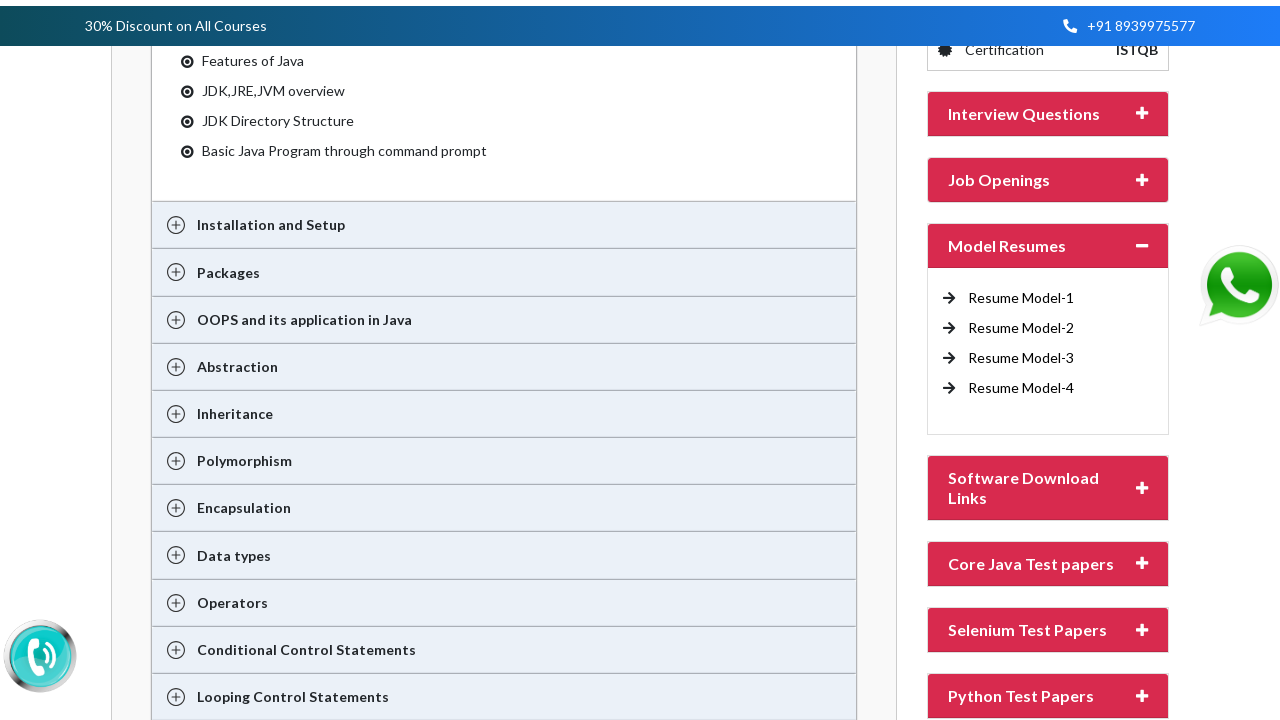

Pressed ArrowDown in context menu (navigation 4/4)
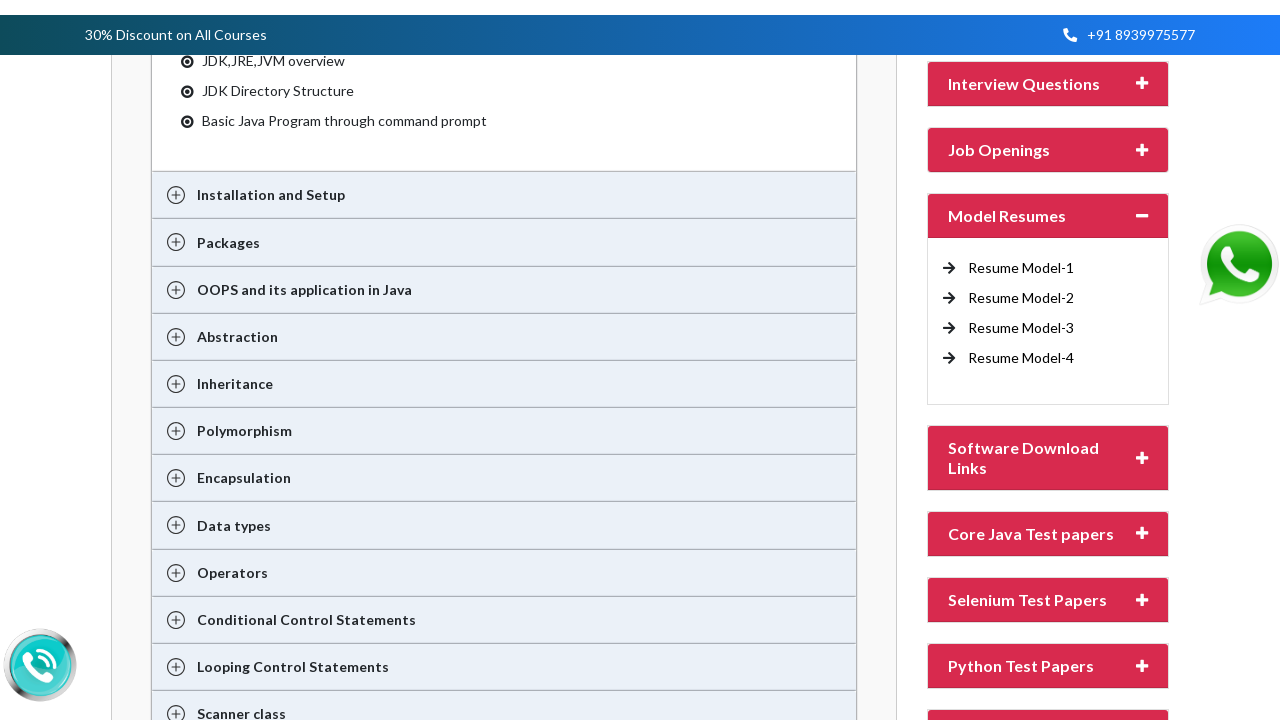

Pressed Enter to select context menu option
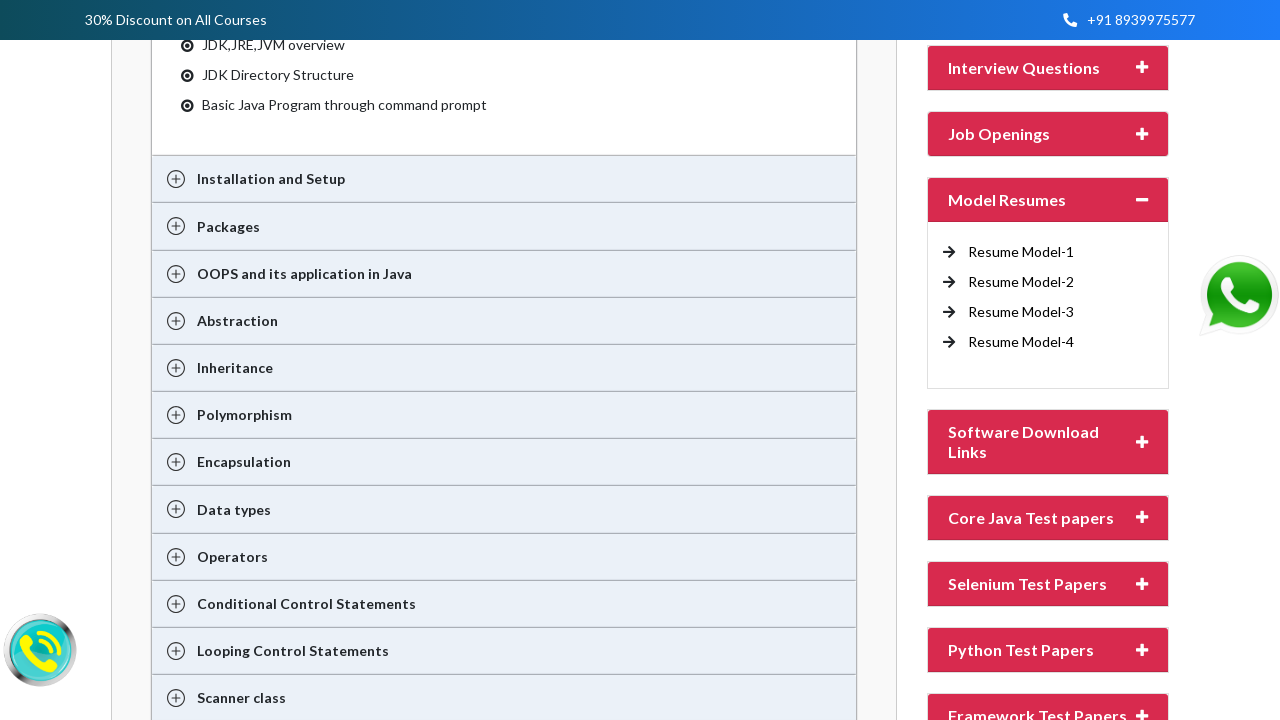

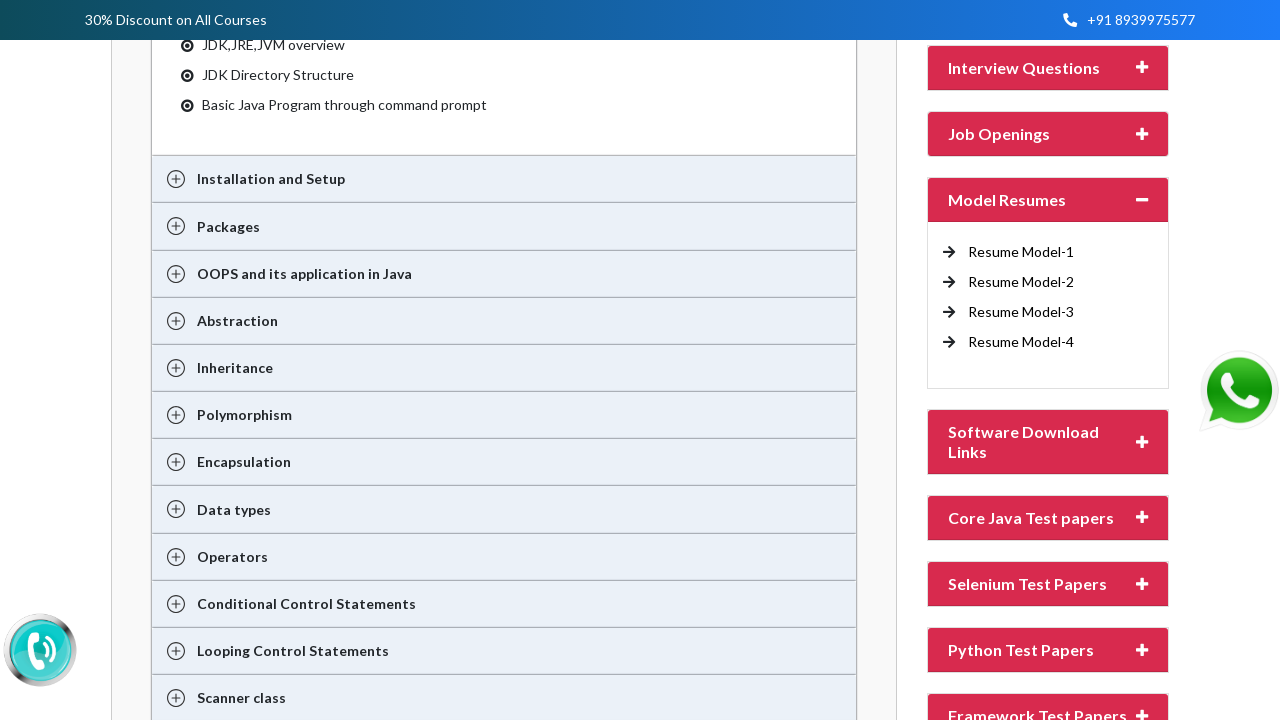